Navigates to Maven Repository page for commons-io artifact and takes a screenshot

Starting URL: https://mvnrepository.com/artifact/commons-io/commons-io/2.11.0

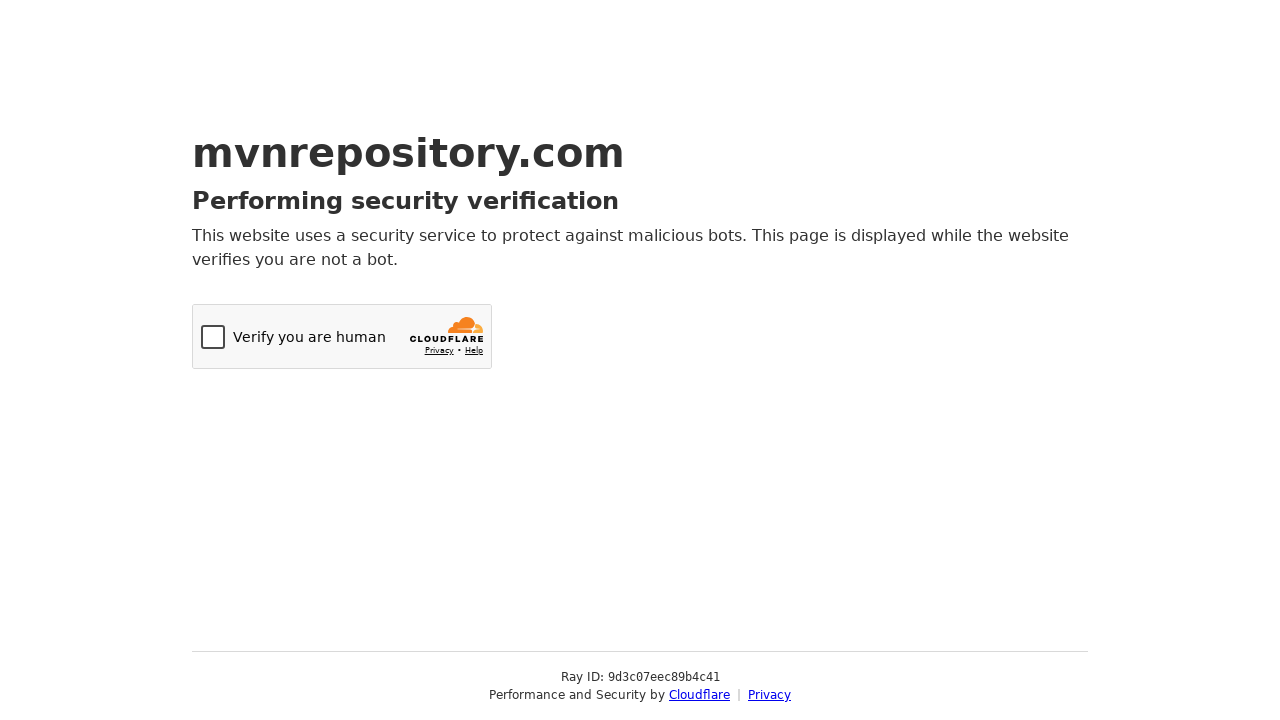

Waited for page to reach networkidle state
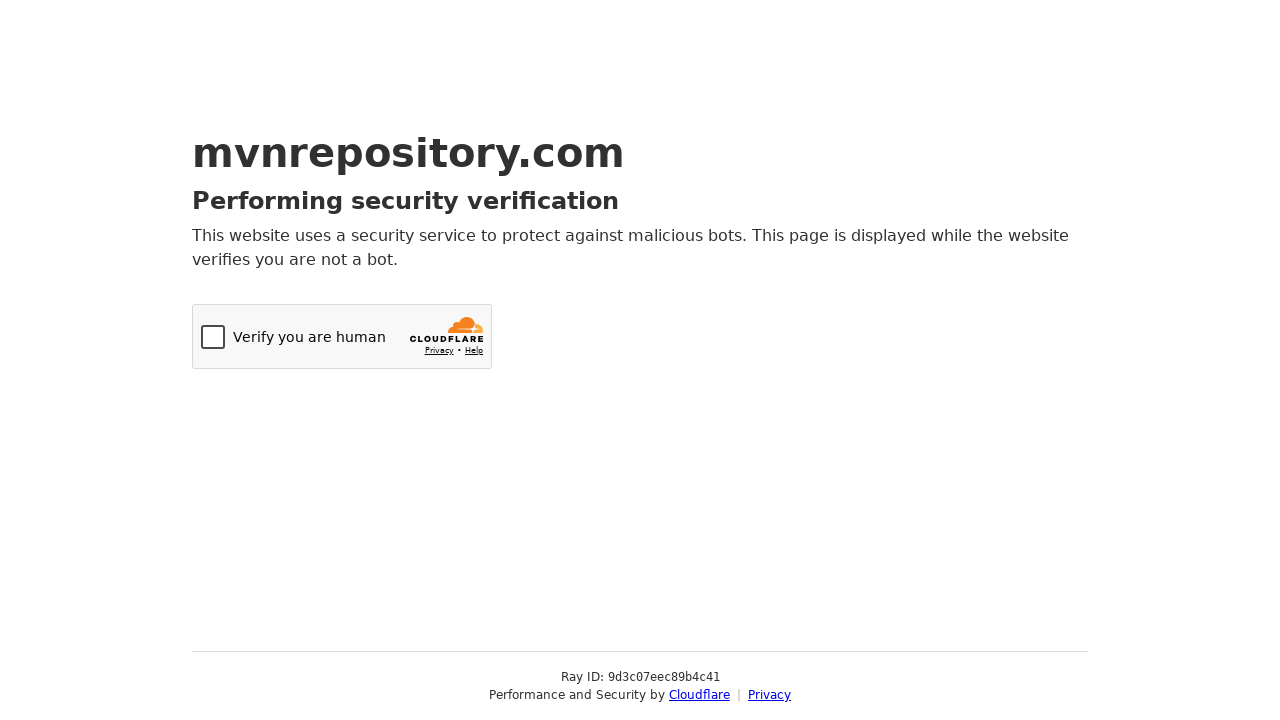

Took screenshot of Maven Repository commons-io artifact page
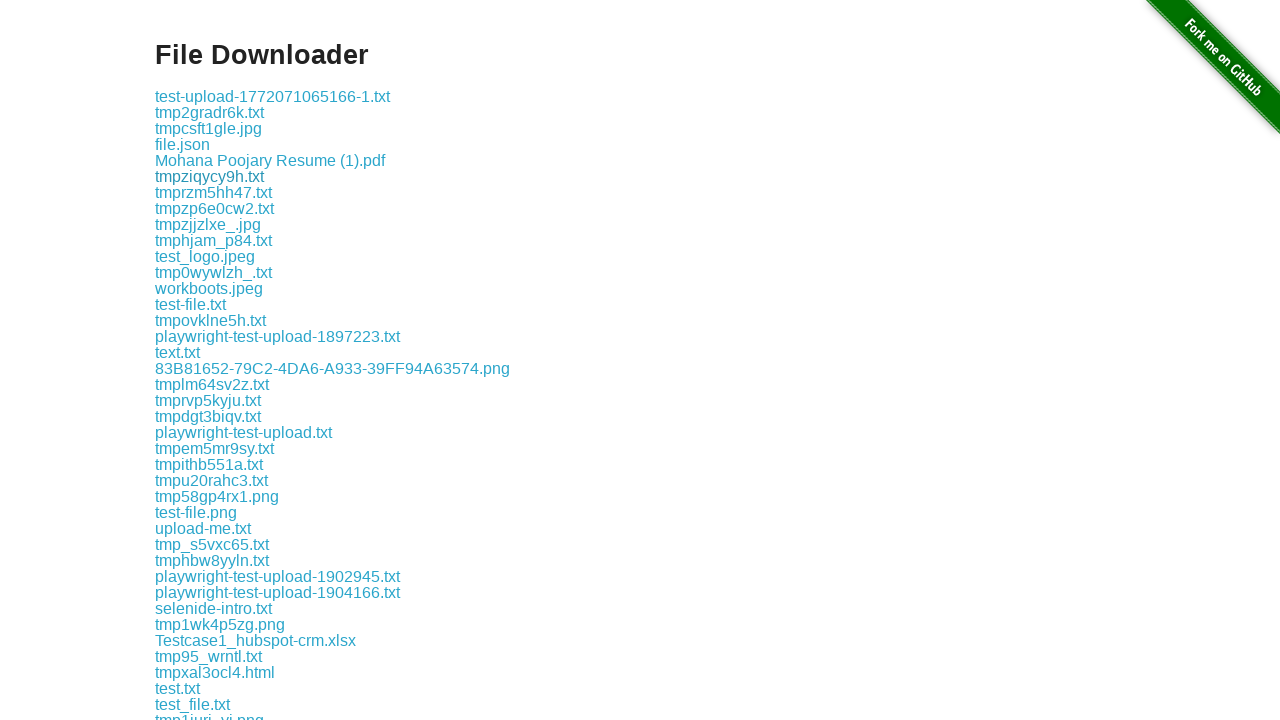

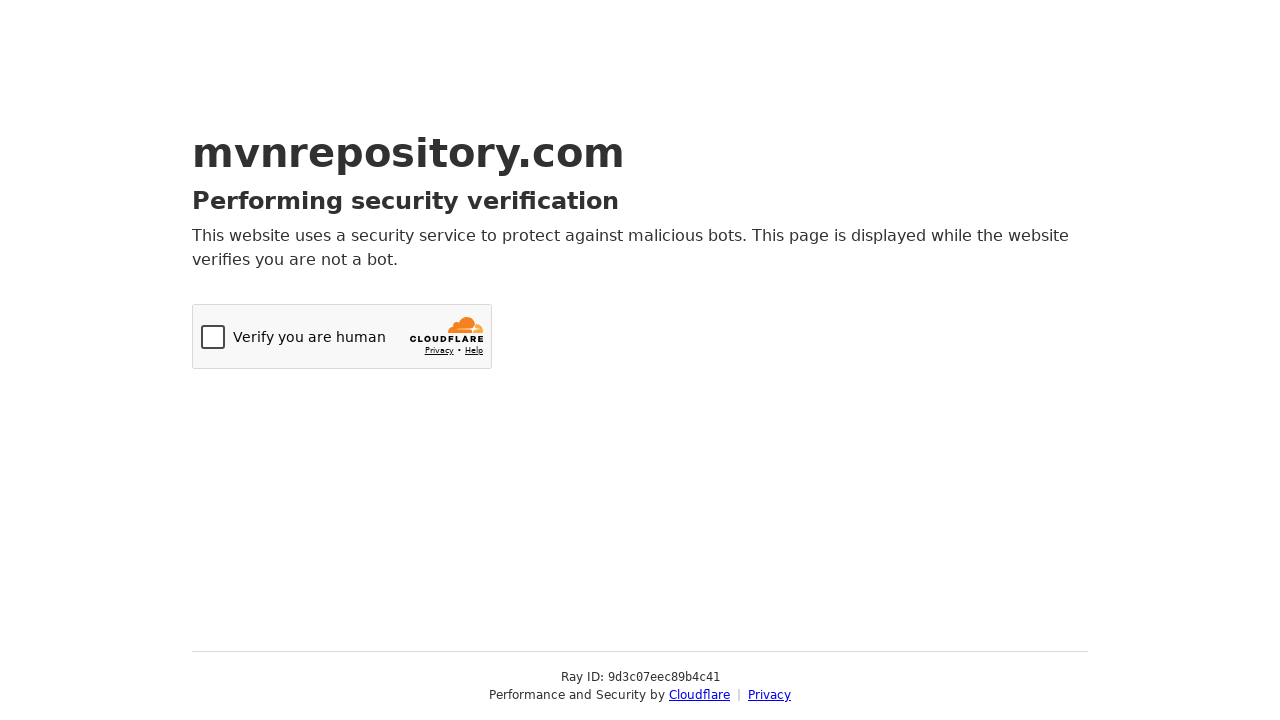